Tests interaction with Shadow DOM elements on the SelectorHub practice page by finding a shadow root element and filling in a text field within it

Starting URL: https://selectorshub.com/xpath-practice-page/

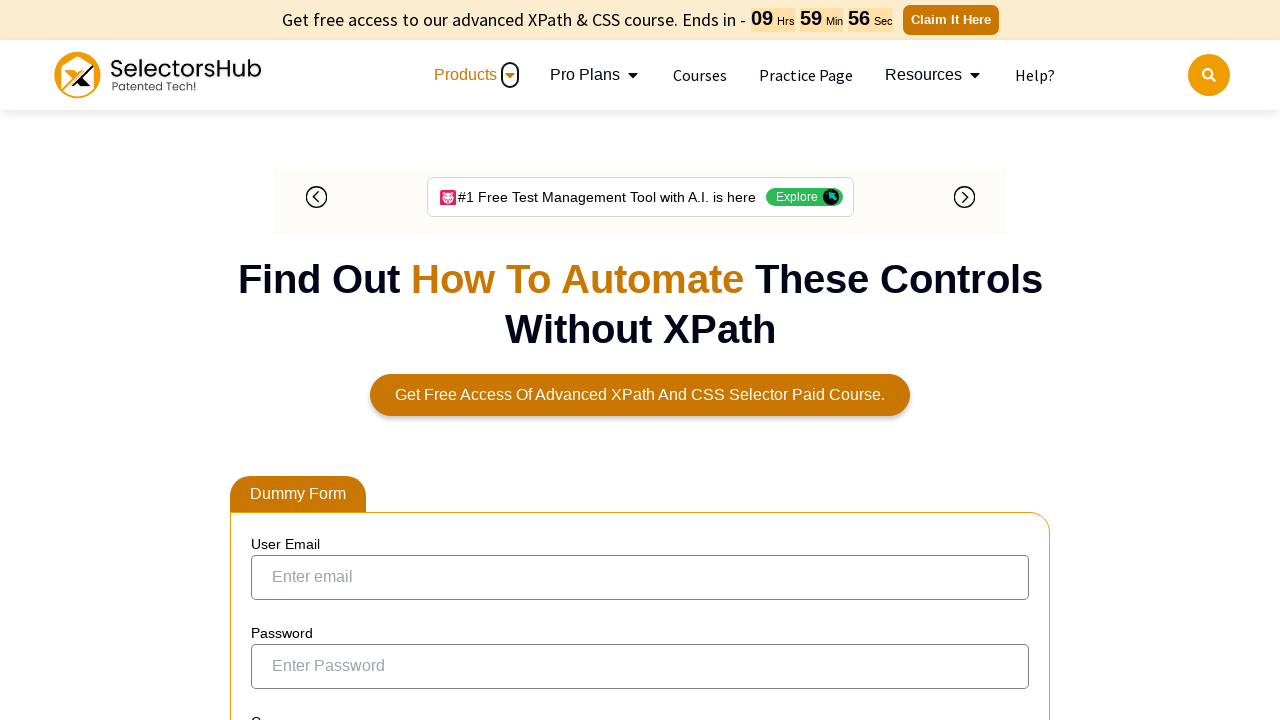

Shadow host element #userName is available
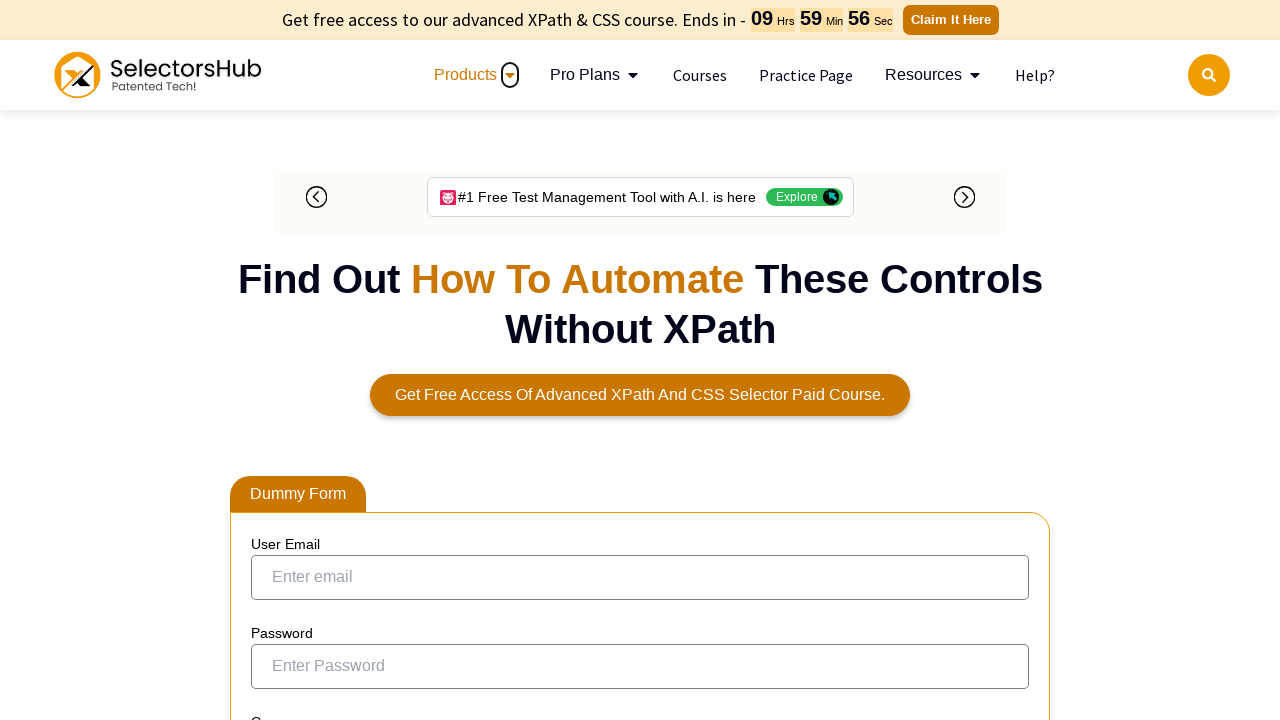

Located shadow DOM input field #kils within #userName
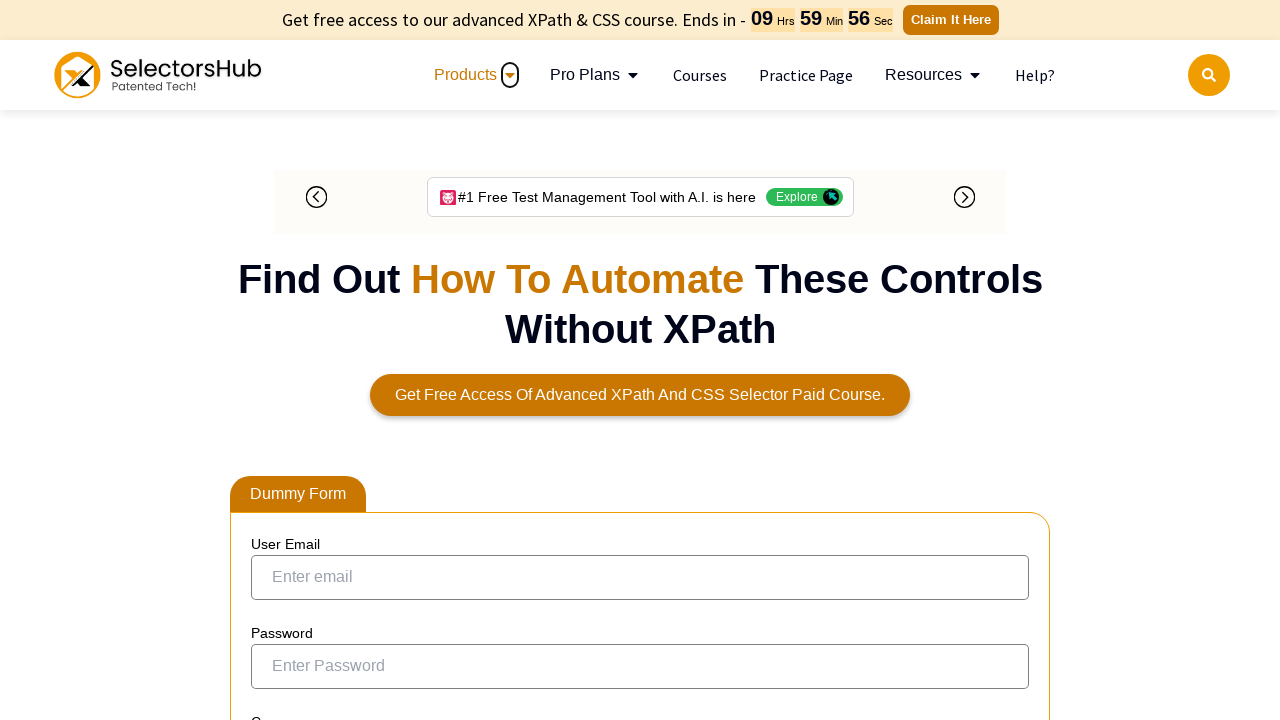

Filled shadow DOM text field with 'NAGA' on #userName >> #kils
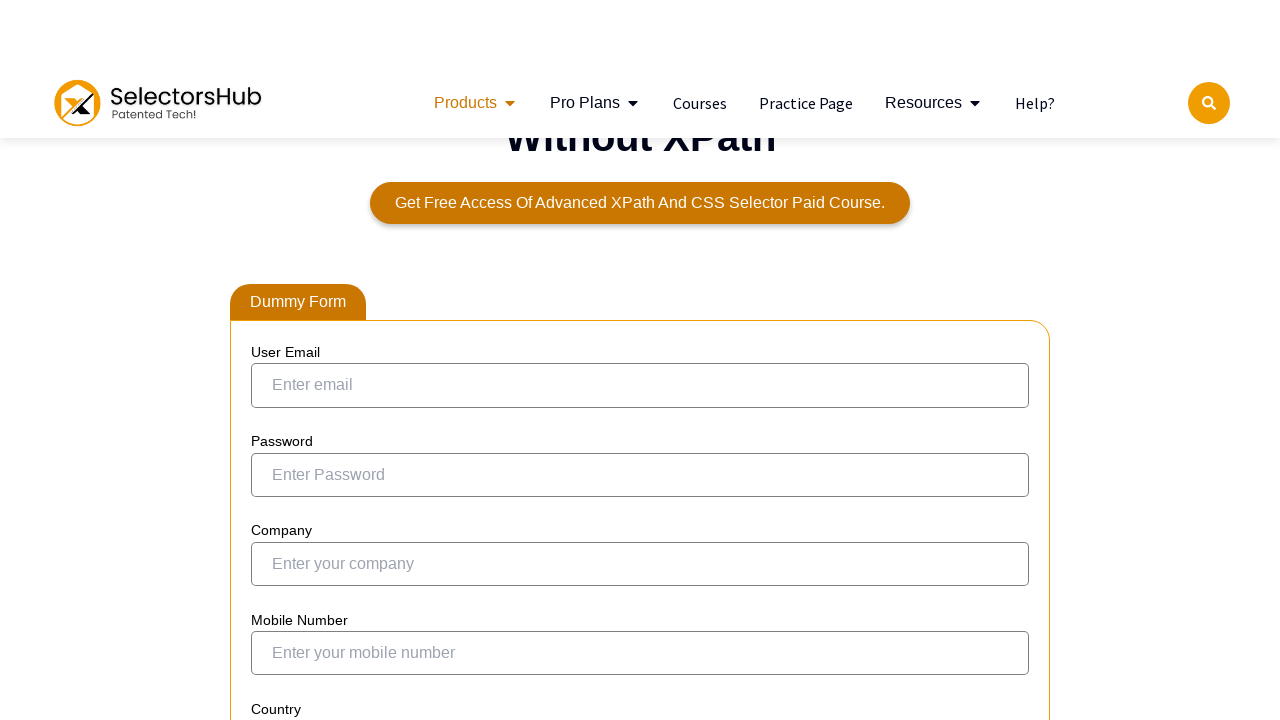

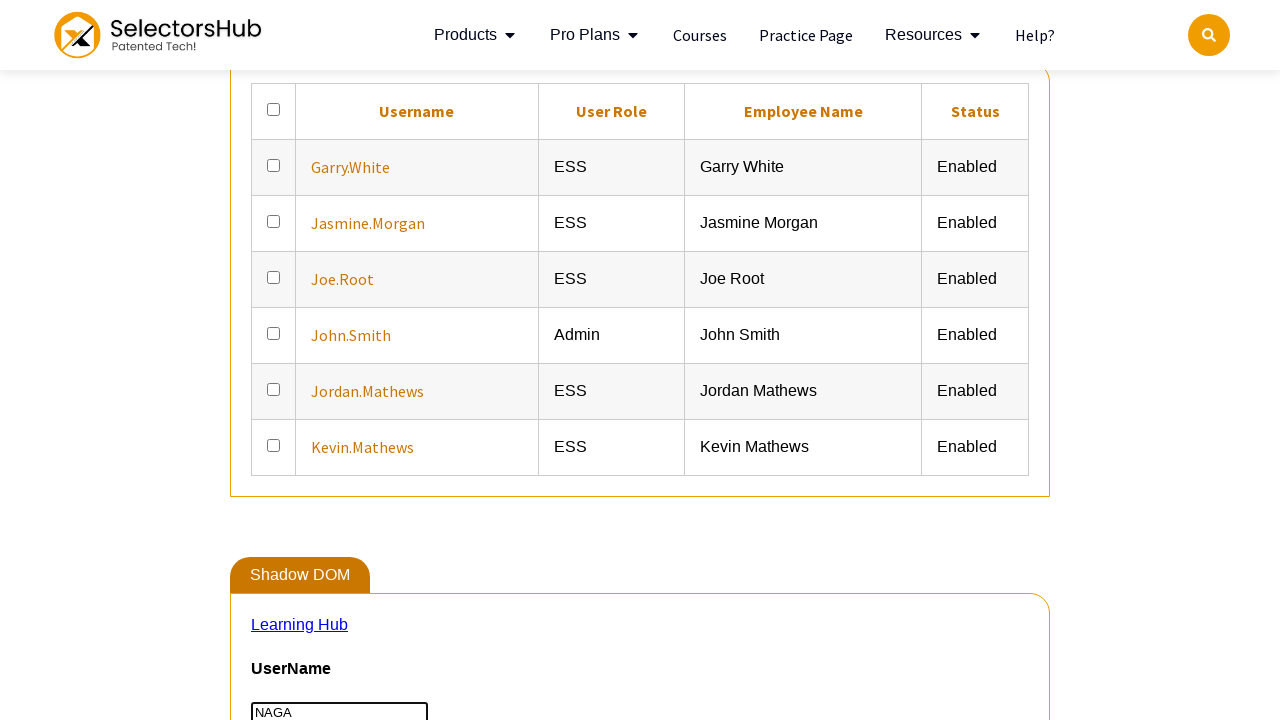